Tests checkbox functionality by clicking a checkbox to select it, verifying it's selected, then clicking again to deselect and verifying it's deselected

Starting URL: https://rahulshettyacademy.com/AutomationPractice/

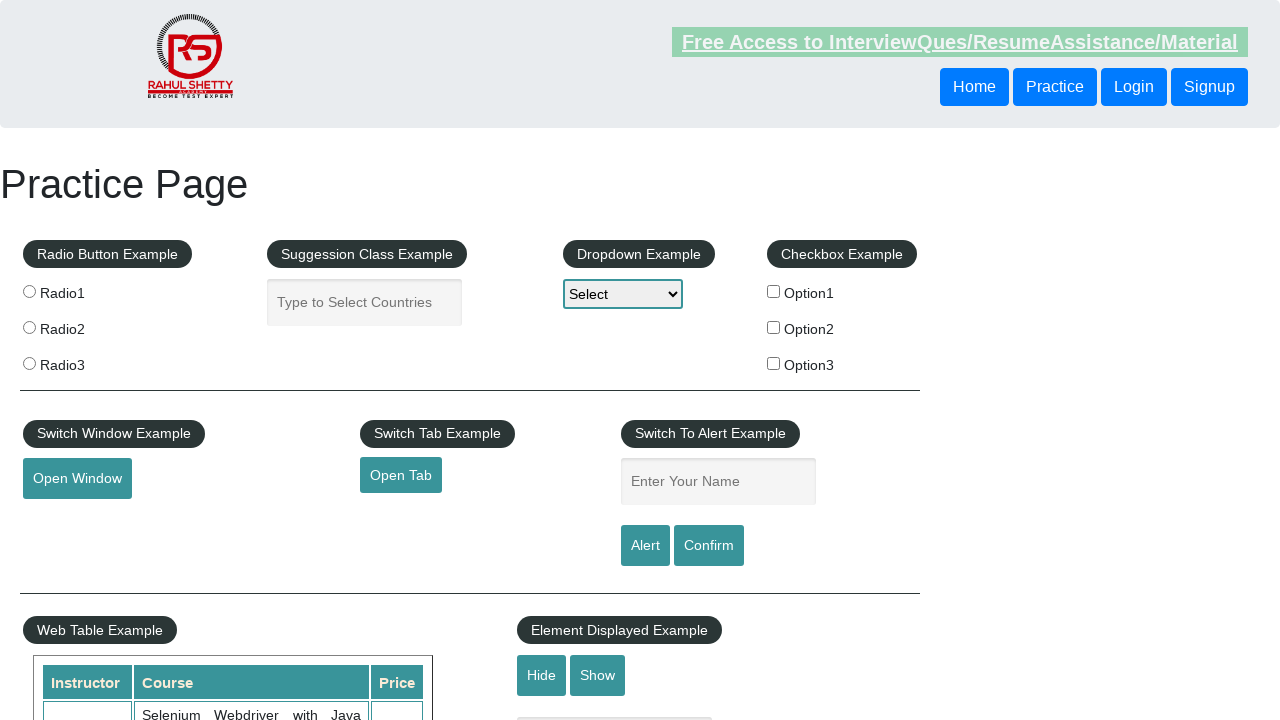

Clicked checkbox with value 'option1' to select it at (774, 291) on input[type='checkbox'][value='option1']
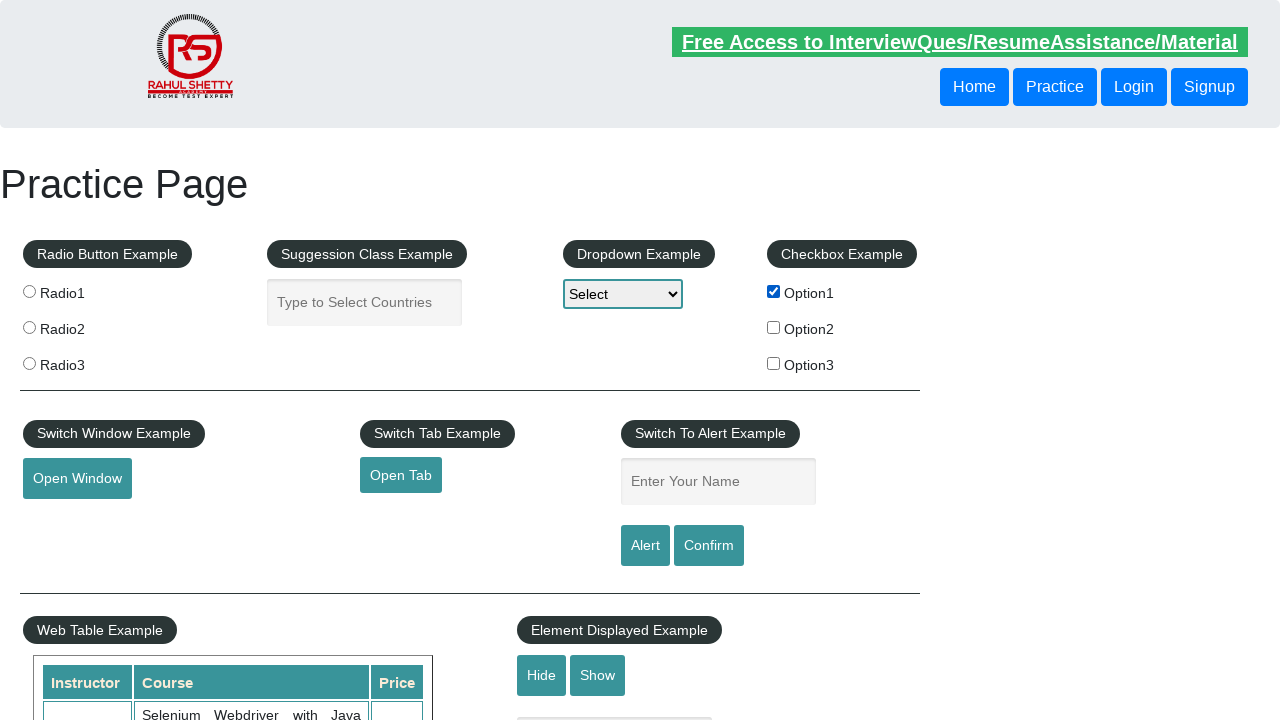

Verified that checkbox is selected
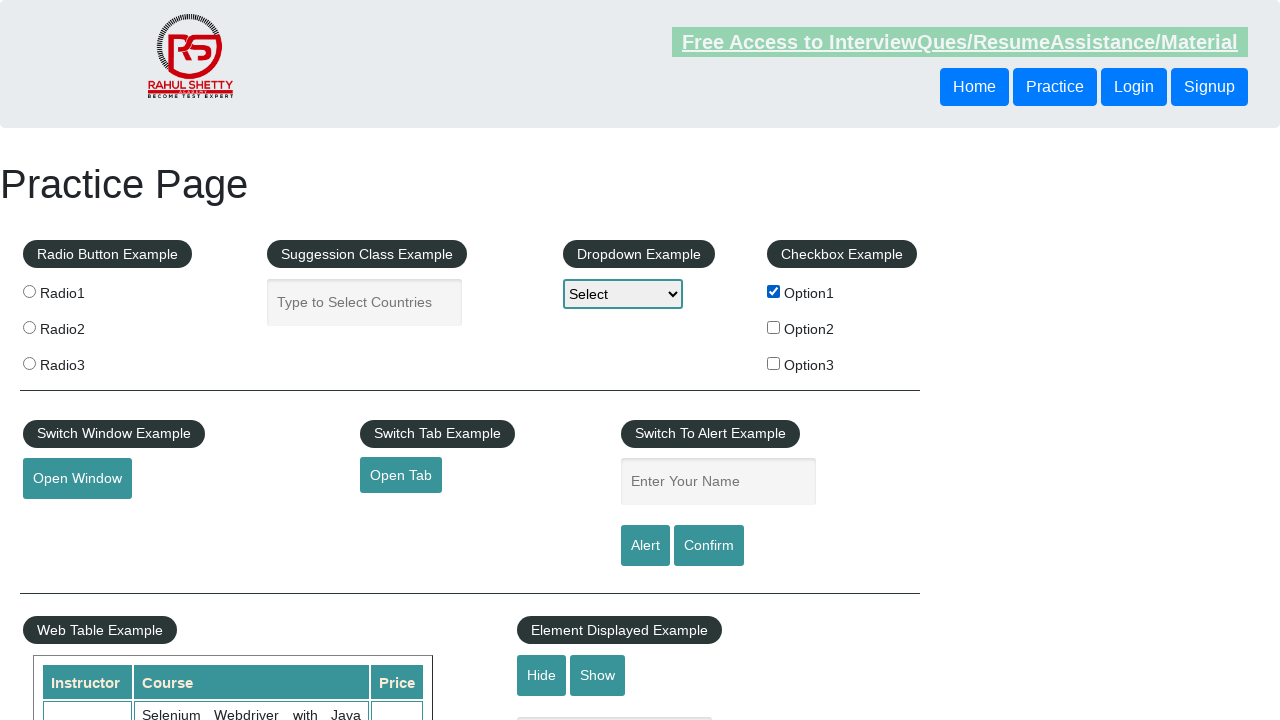

Clicked checkbox with value 'option1' again to deselect it at (774, 291) on input[type='checkbox'][value='option1']
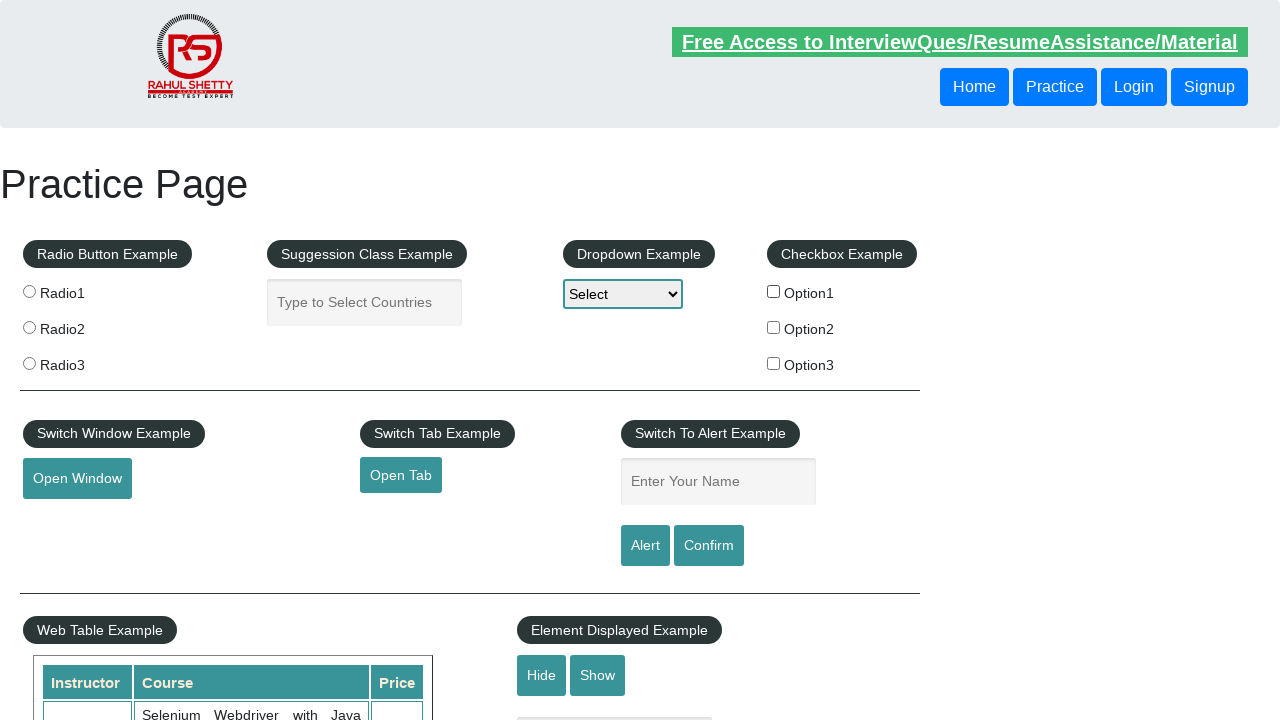

Verified that checkbox is deselected
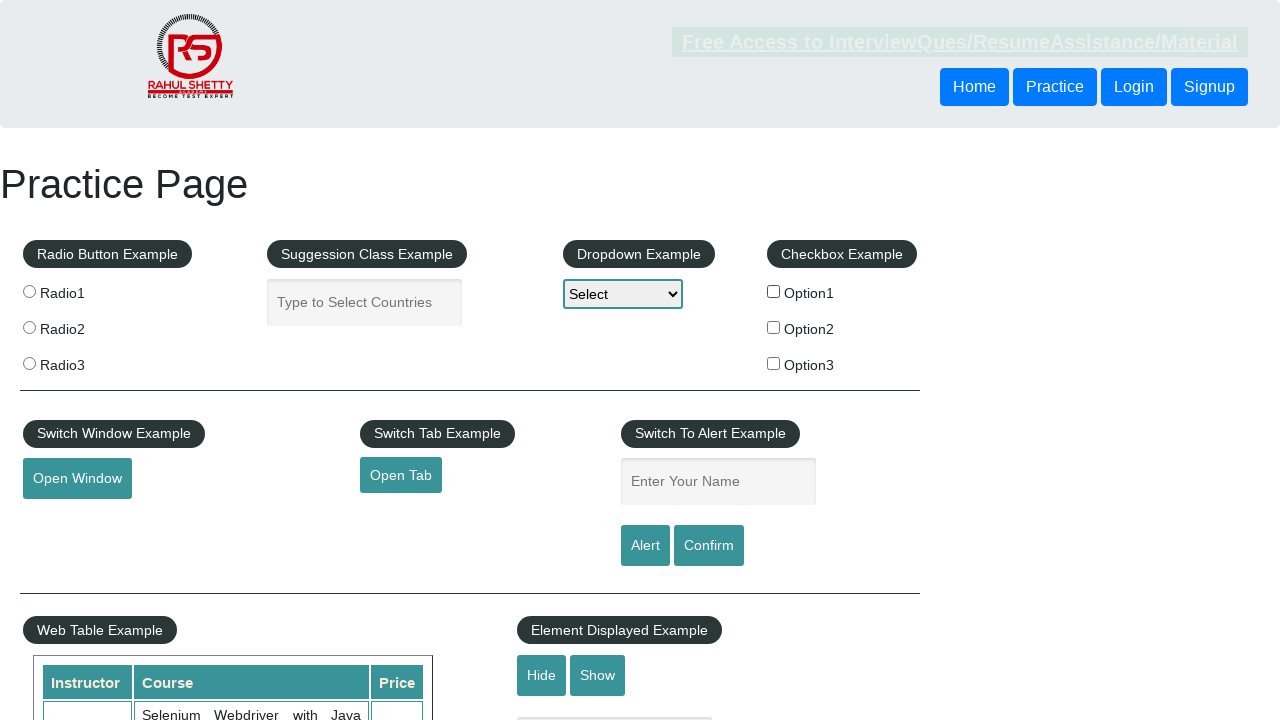

Retrieved count of all checkboxes on page: 3
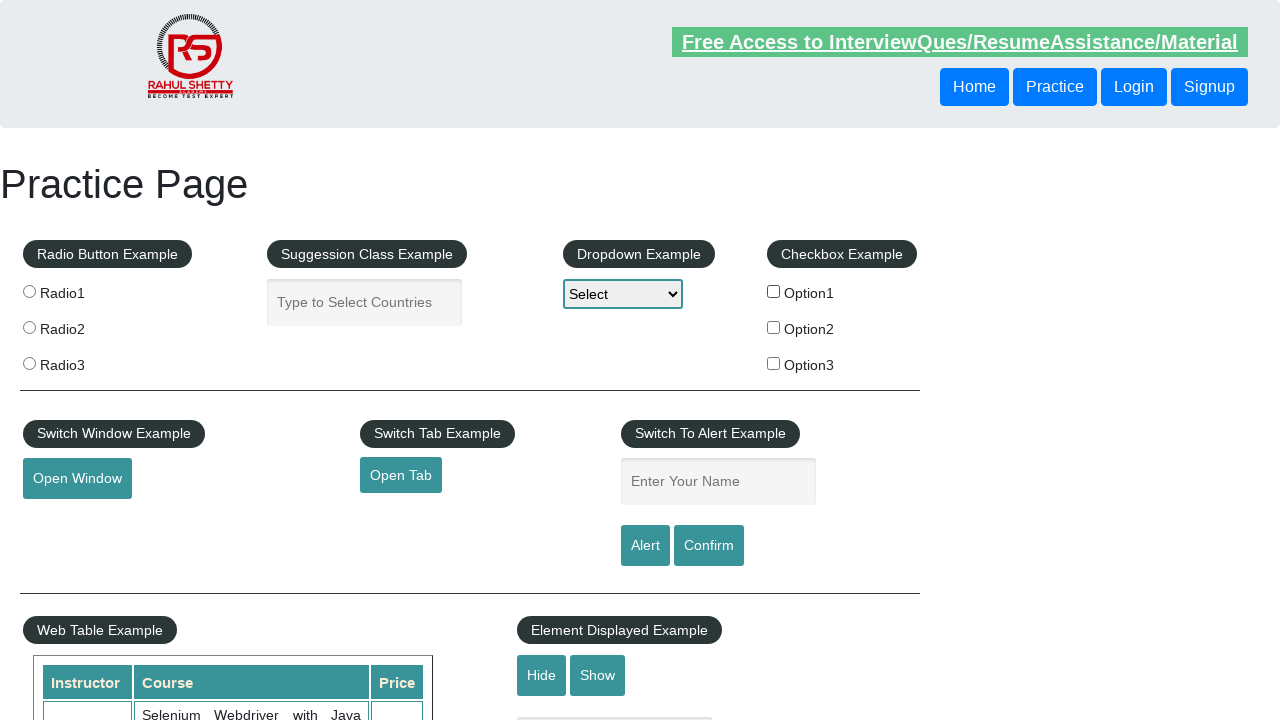

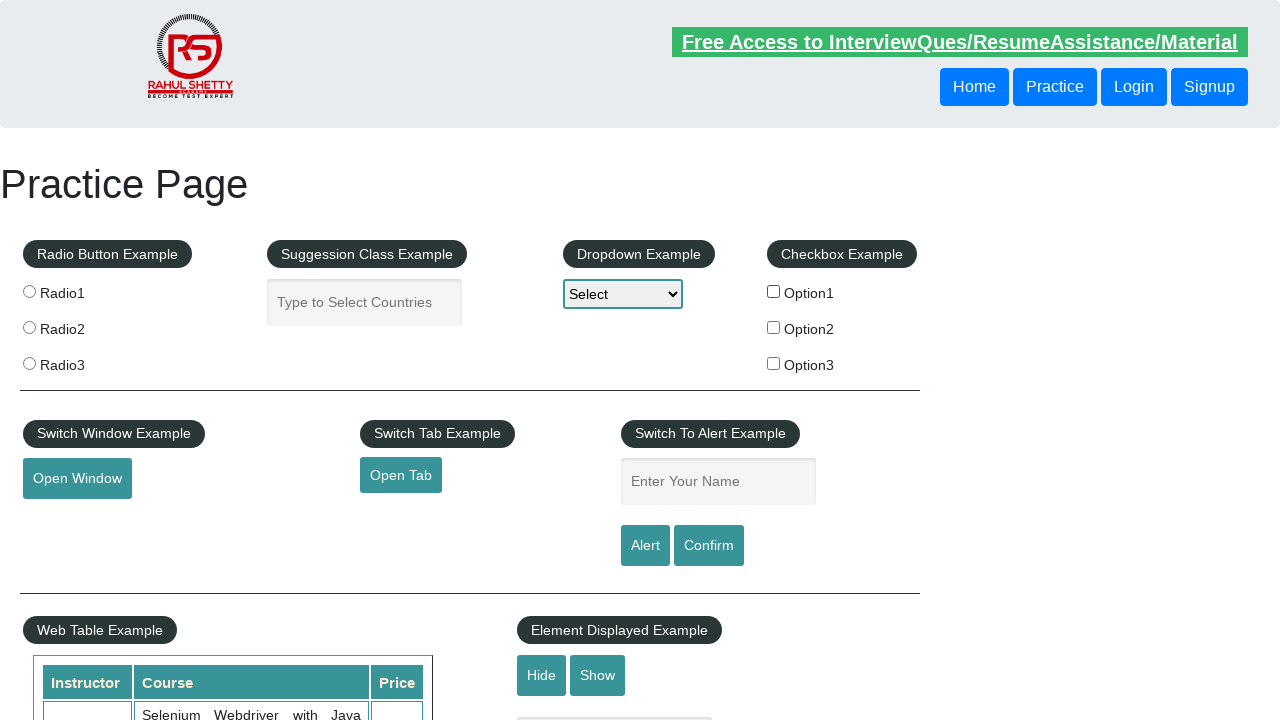